Navigates to JPL Space image gallery and clicks the "FULL IMAGE" button to view the full-sized featured image

Starting URL: https://data-class-jpl-space.s3.amazonaws.com/JPL_Space/index.html

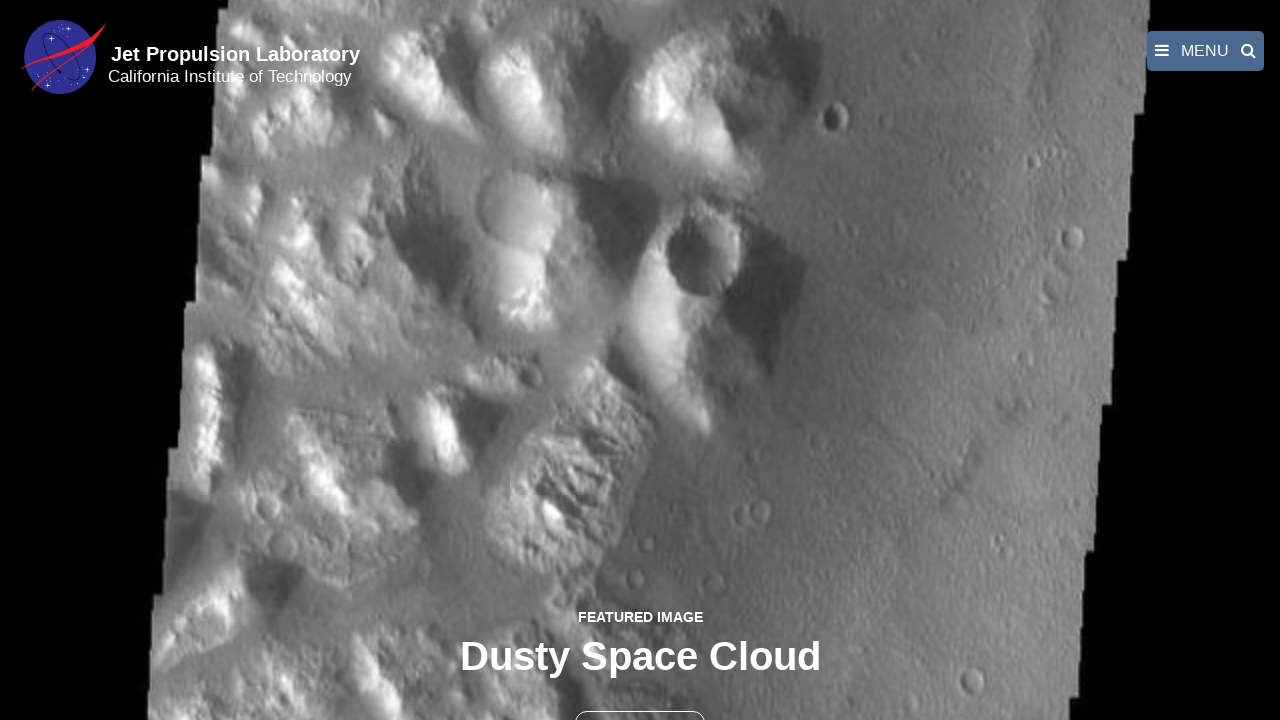

Waited for page to load - network idle state reached
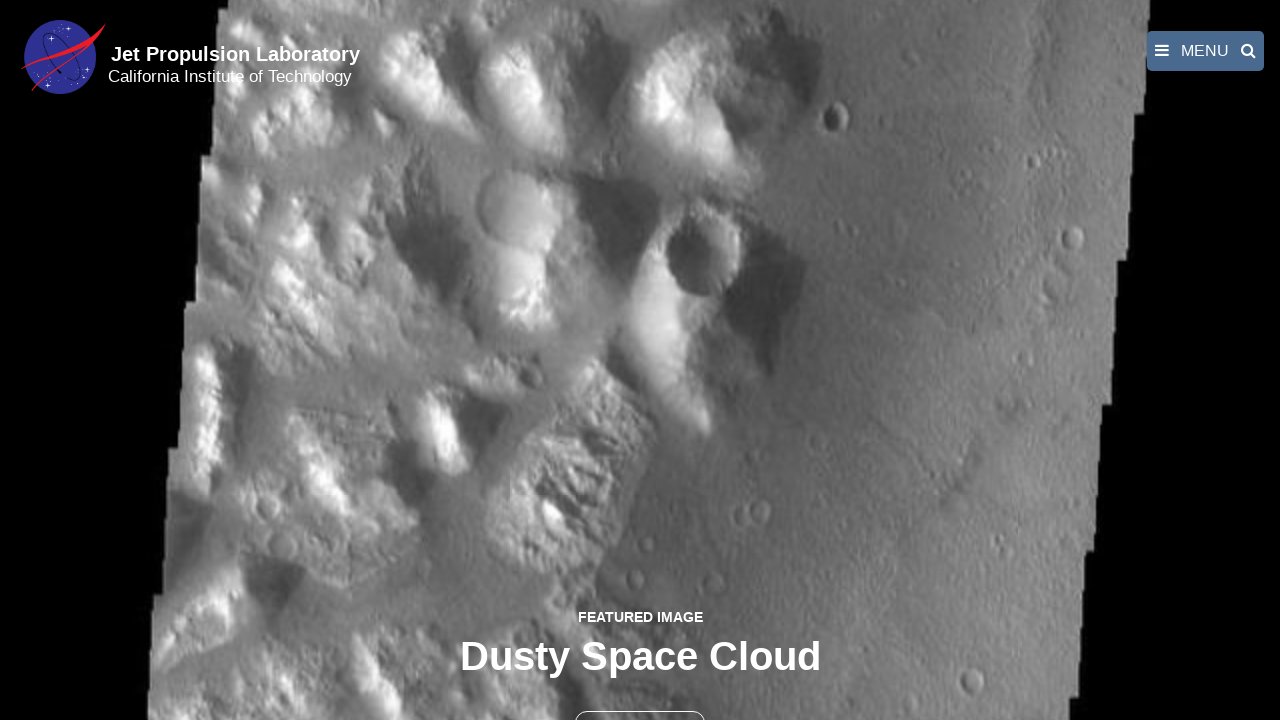

Clicked the FULL IMAGE button to view full-sized featured image at (640, 699) on text=FULL IMAGE
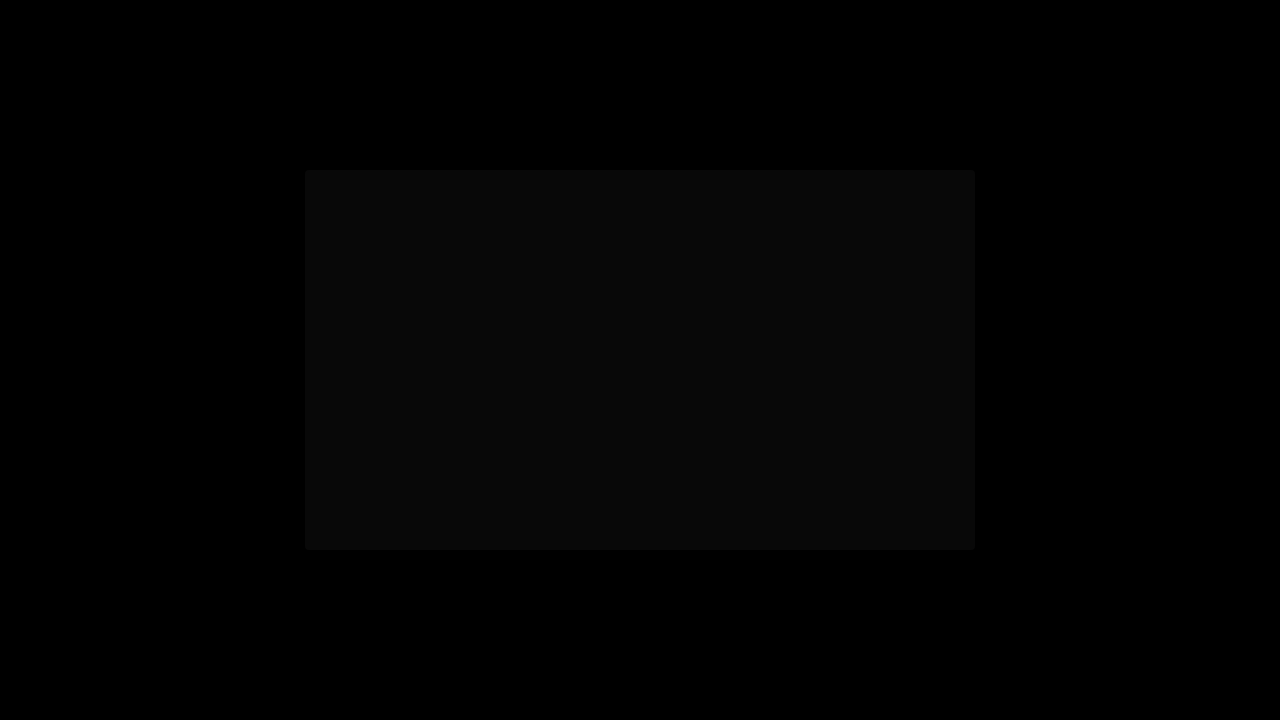

Full image loaded and displayed in fancybox viewer
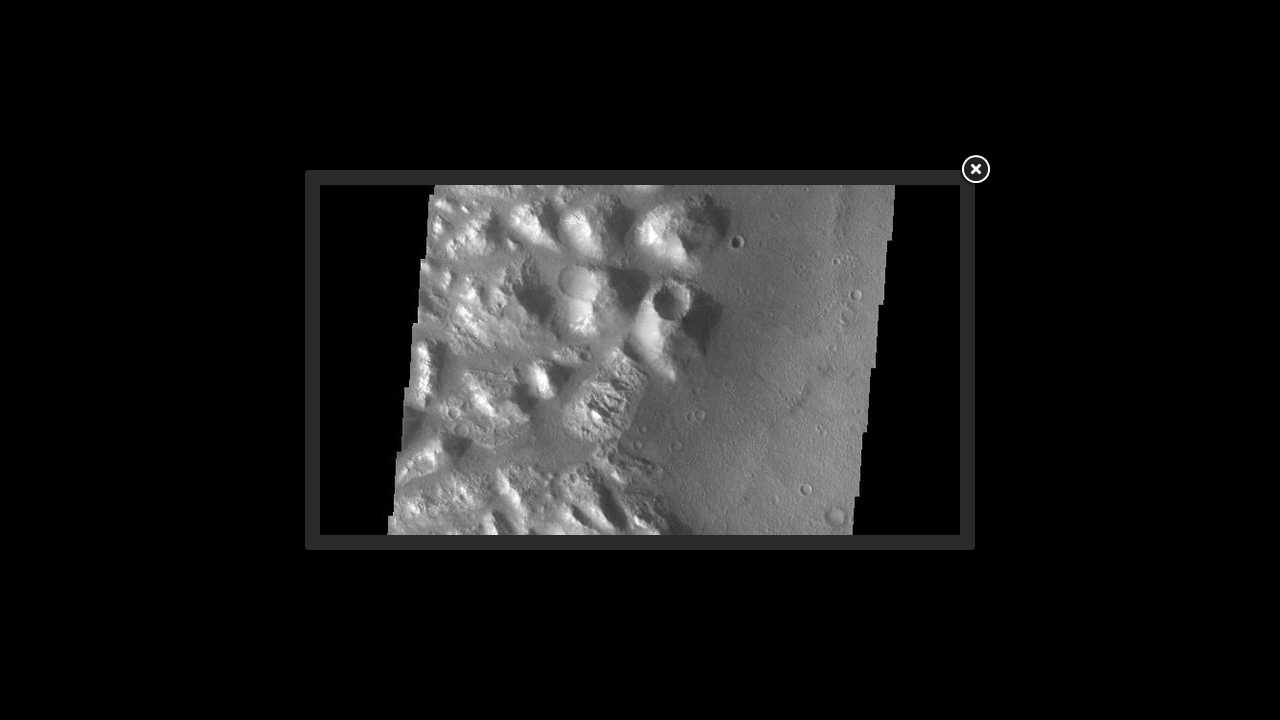

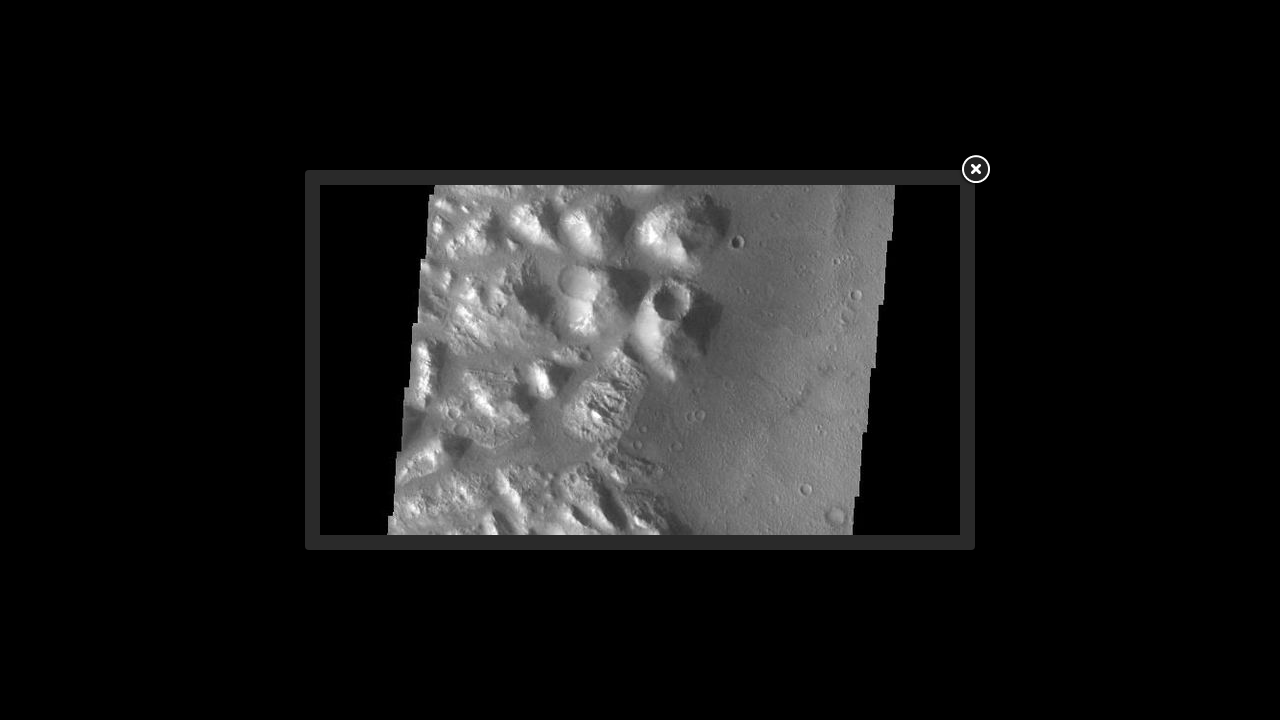